Tests basic HTML form filling by entering values into username, password, and comment text area fields on a practice form page.

Starting URL: https://testpages.herokuapp.com/styled/basic-html-form-test.html

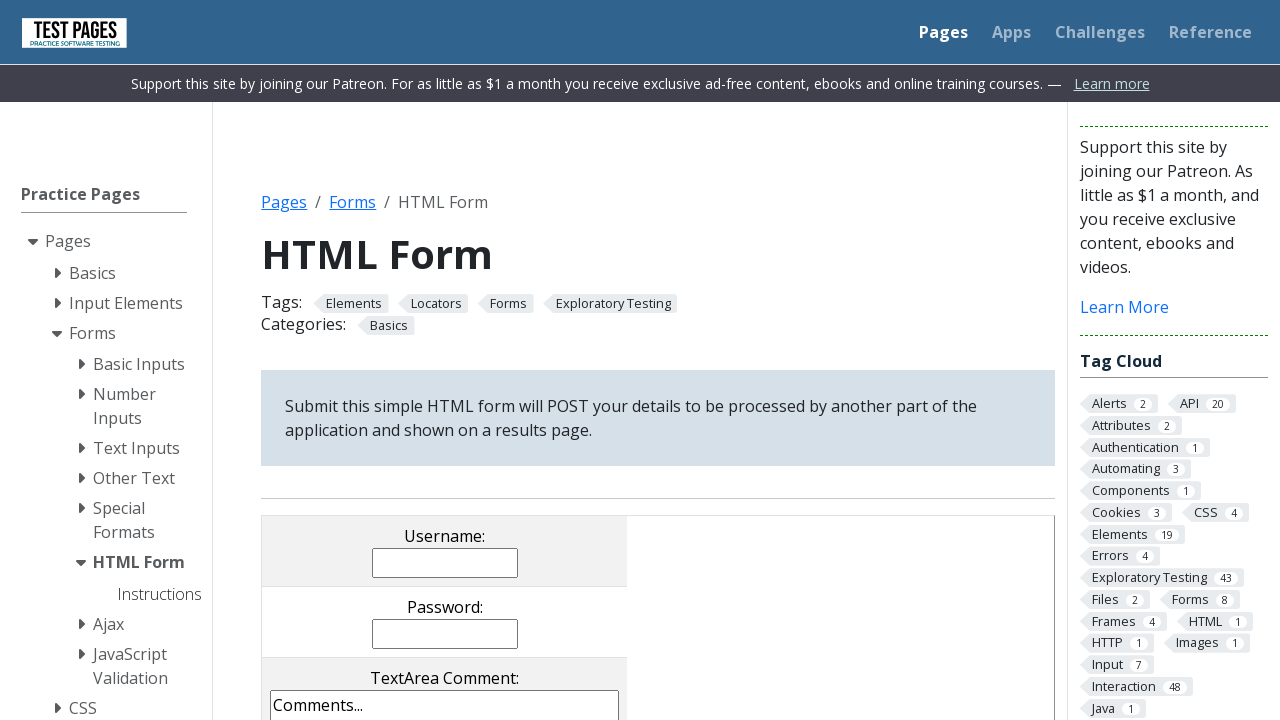

Clicked on username input field at (445, 562) on input[name='username']
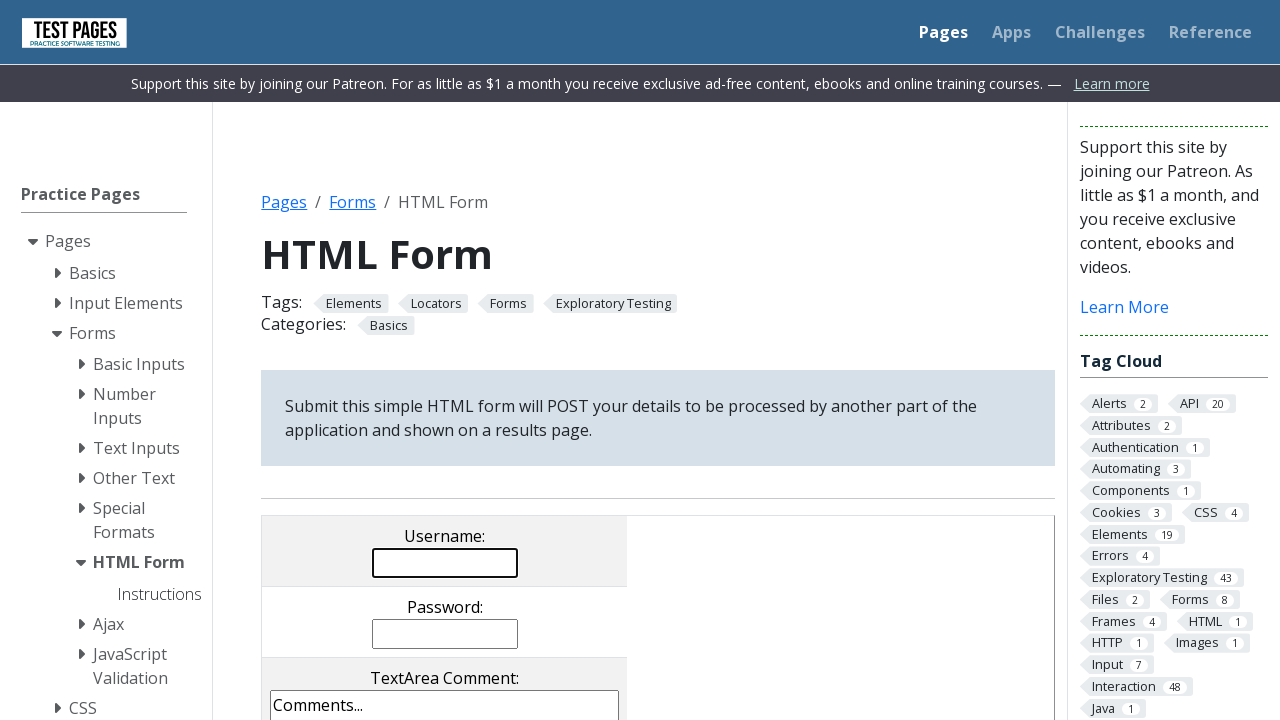

Filled username field with 'Udemy' on input[name='username']
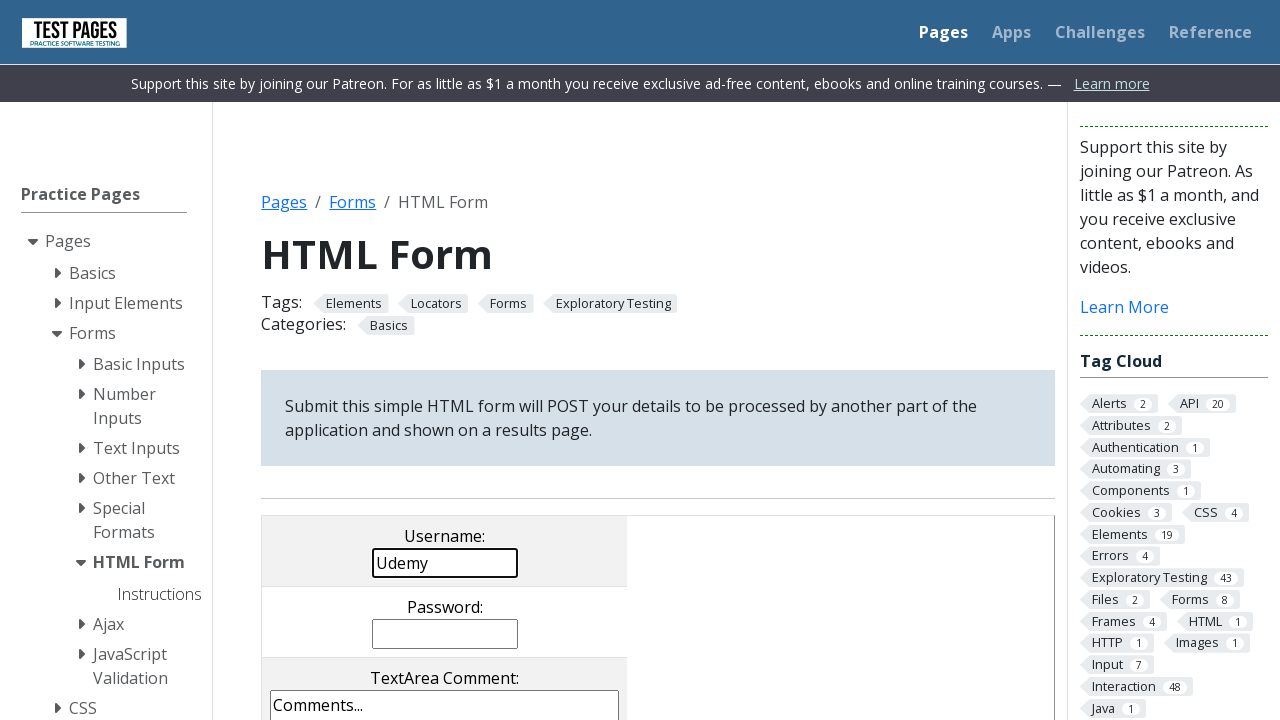

Clicked on password input field at (445, 634) on input[name='password']
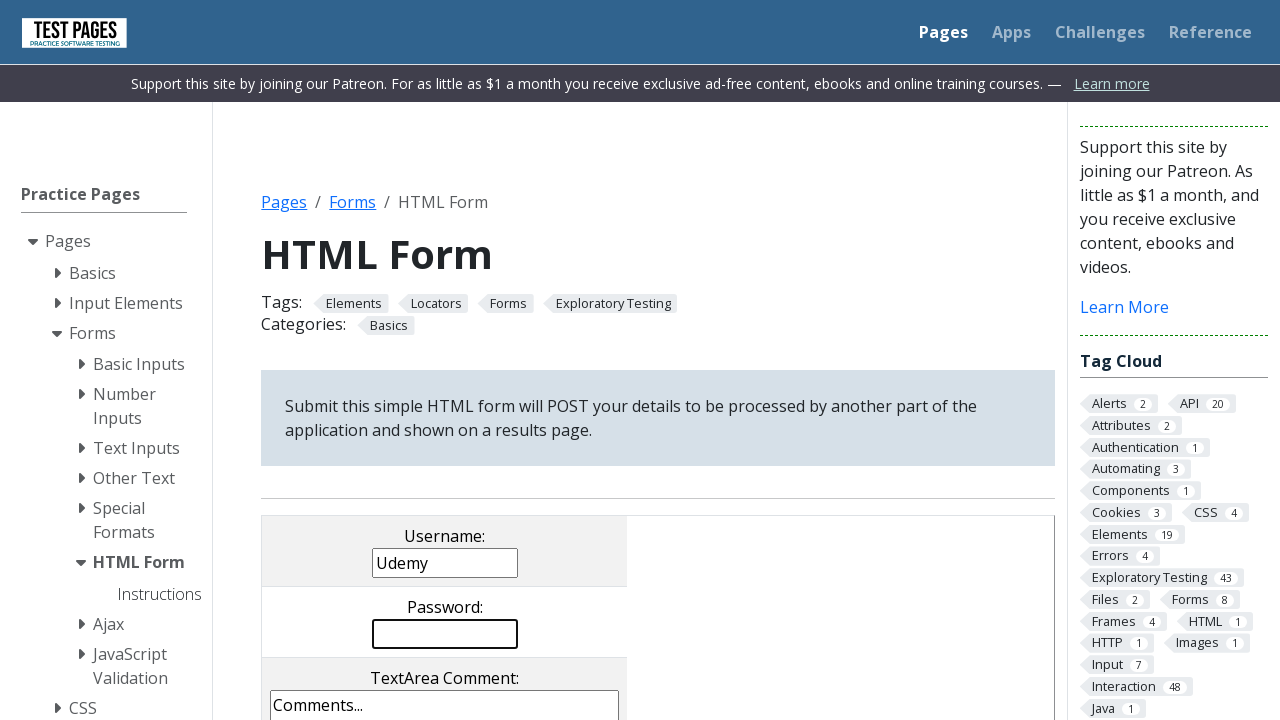

Filled password field with 'Test@1234' on input[name='password']
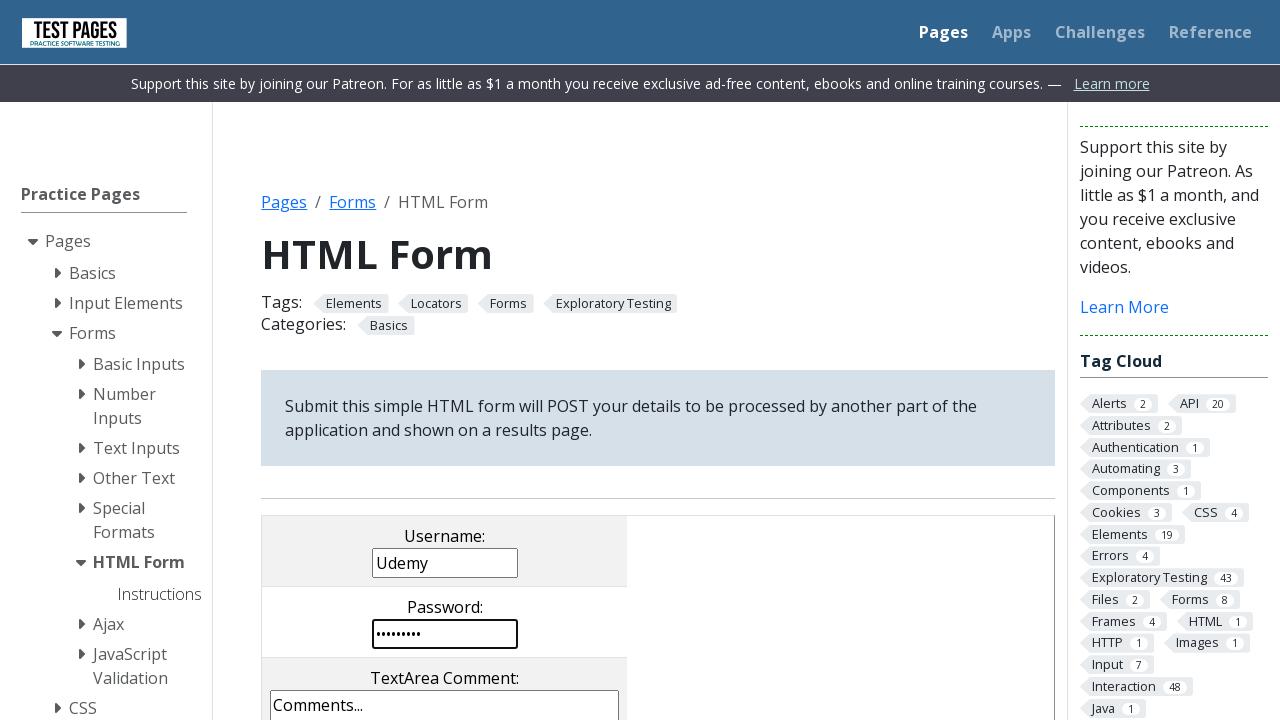

Clicked on comments text area field at (445, 646) on textarea[name='comments']
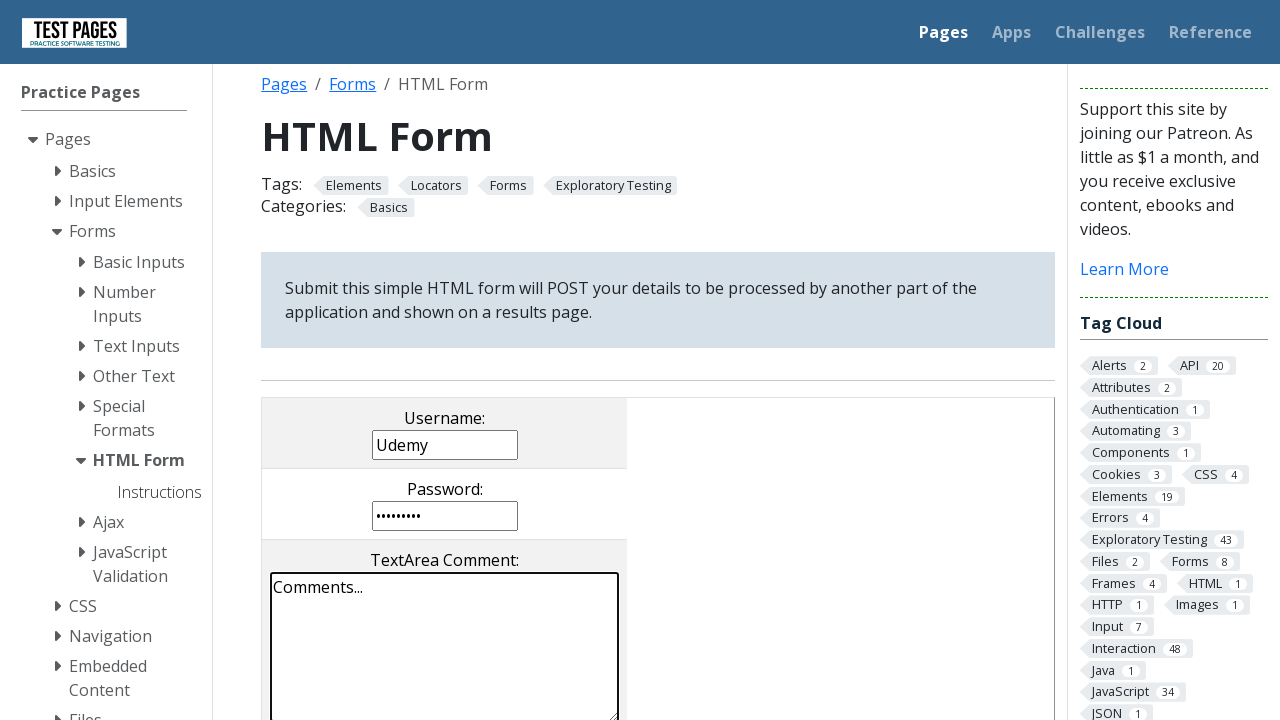

Cleared comments text area on textarea[name='comments']
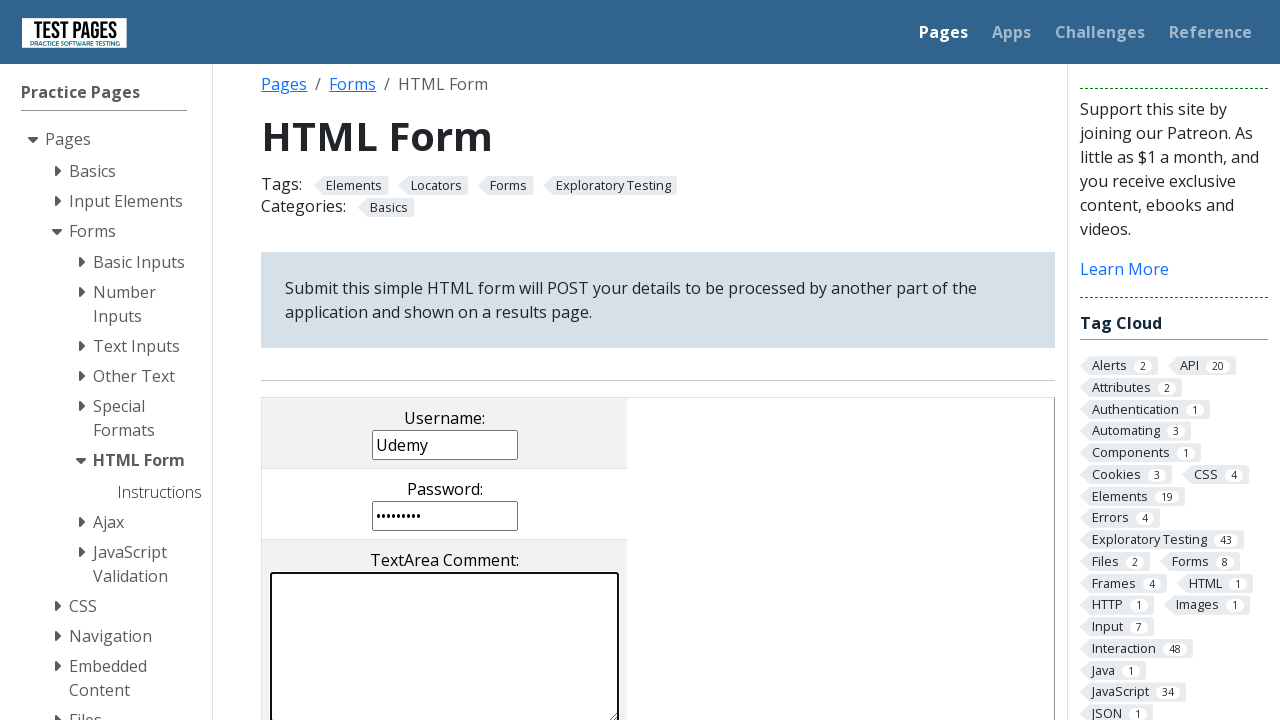

Filled comments field with 'Ceci est un commentaire' on textarea[name='comments']
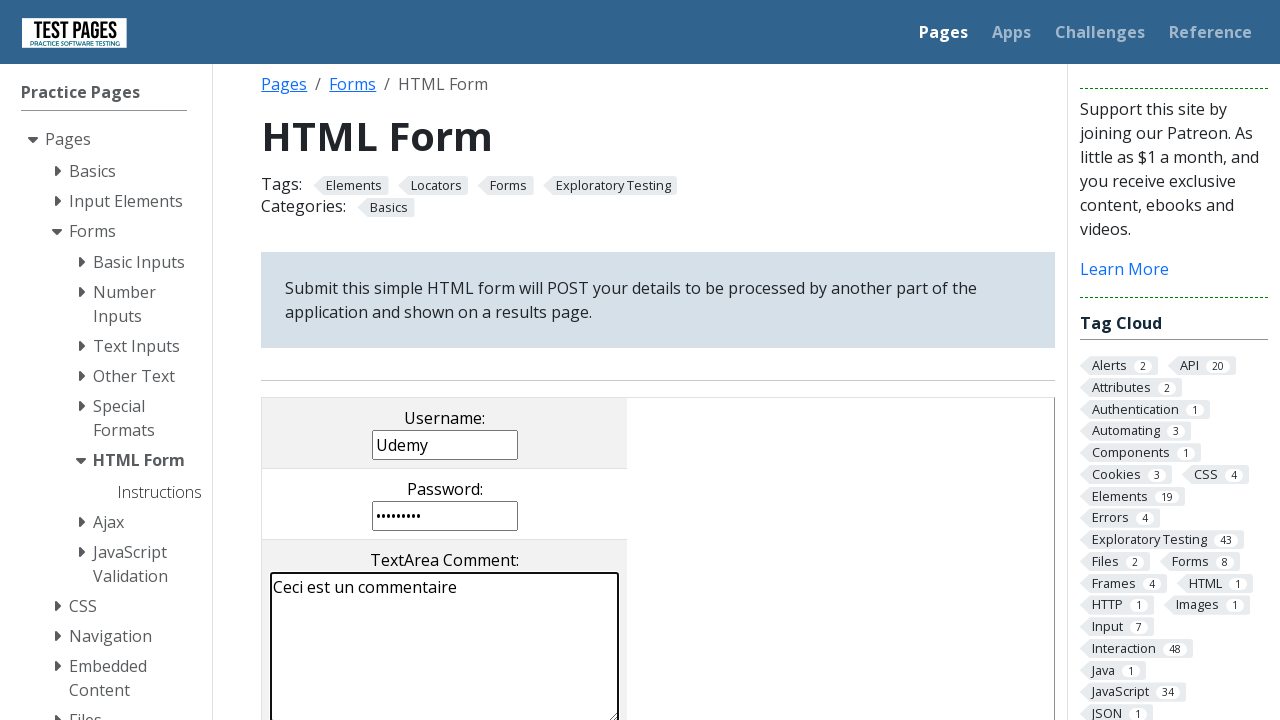

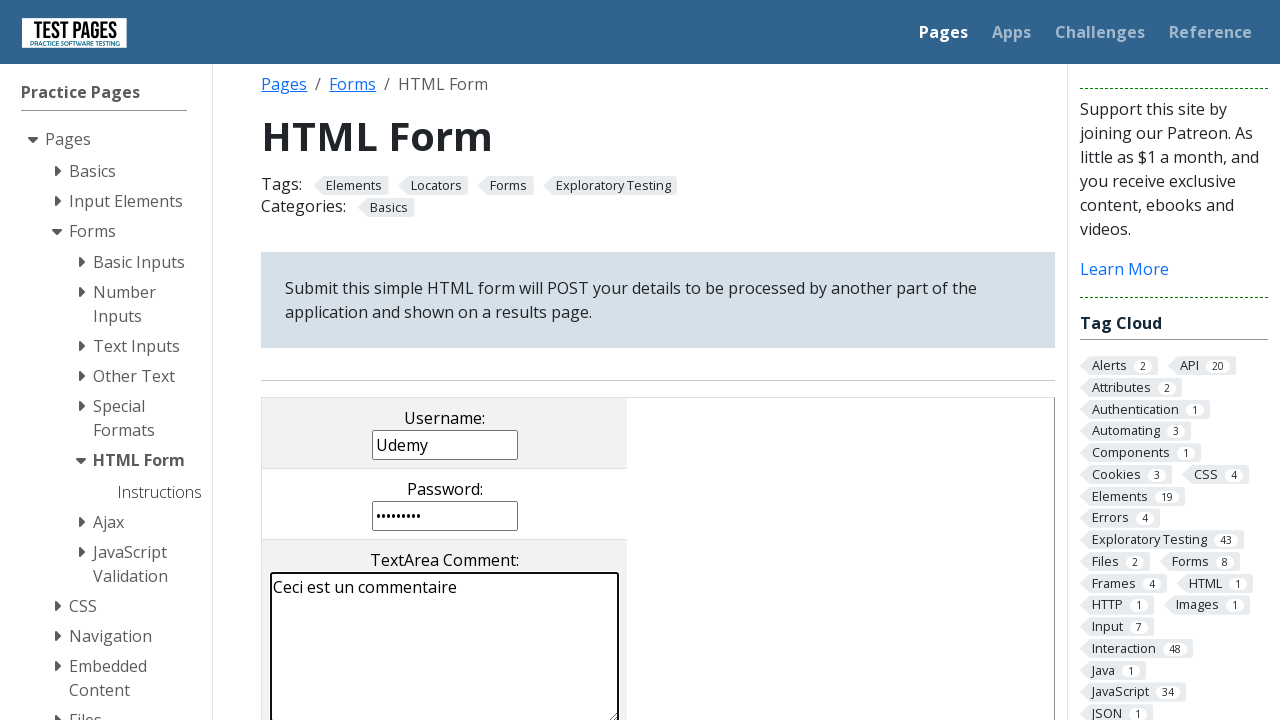